Tests selecting a radio button and checkbox on a registration form page

Starting URL: https://demo.automationtesting.in/Register.html

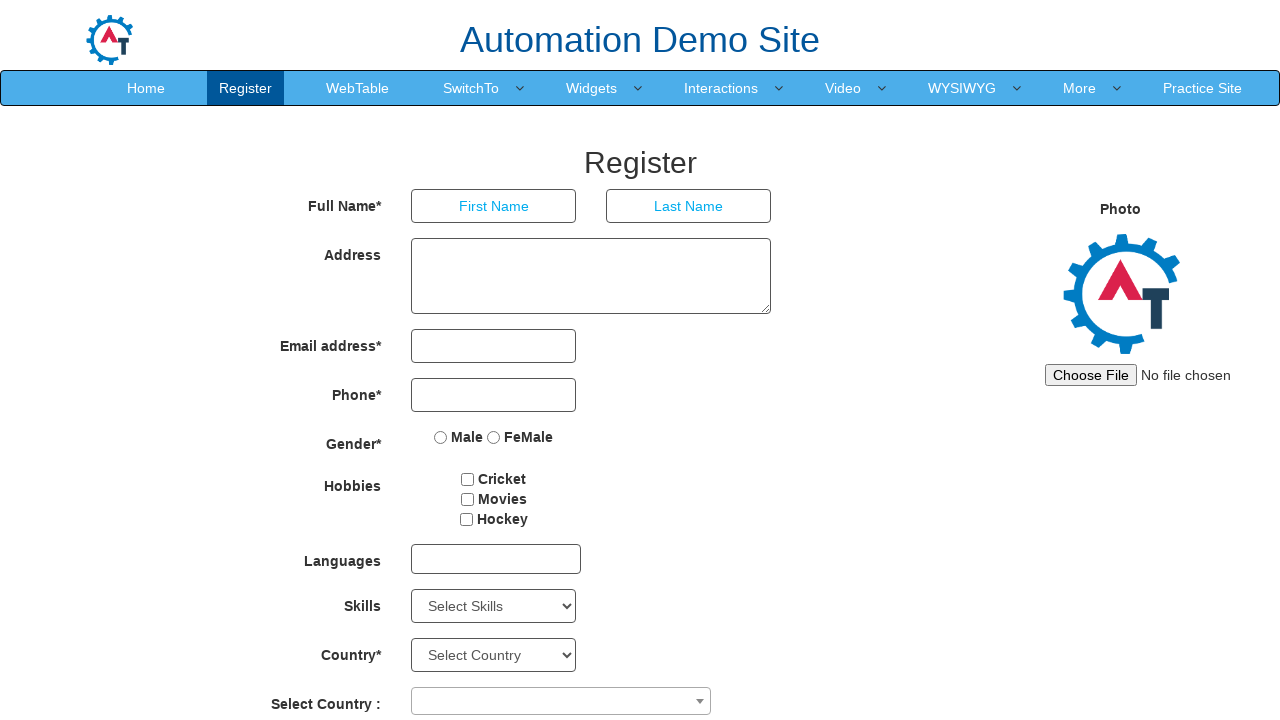

Clicked the first radio button option at (441, 437) on input[name='radiooptions'] >> nth=0
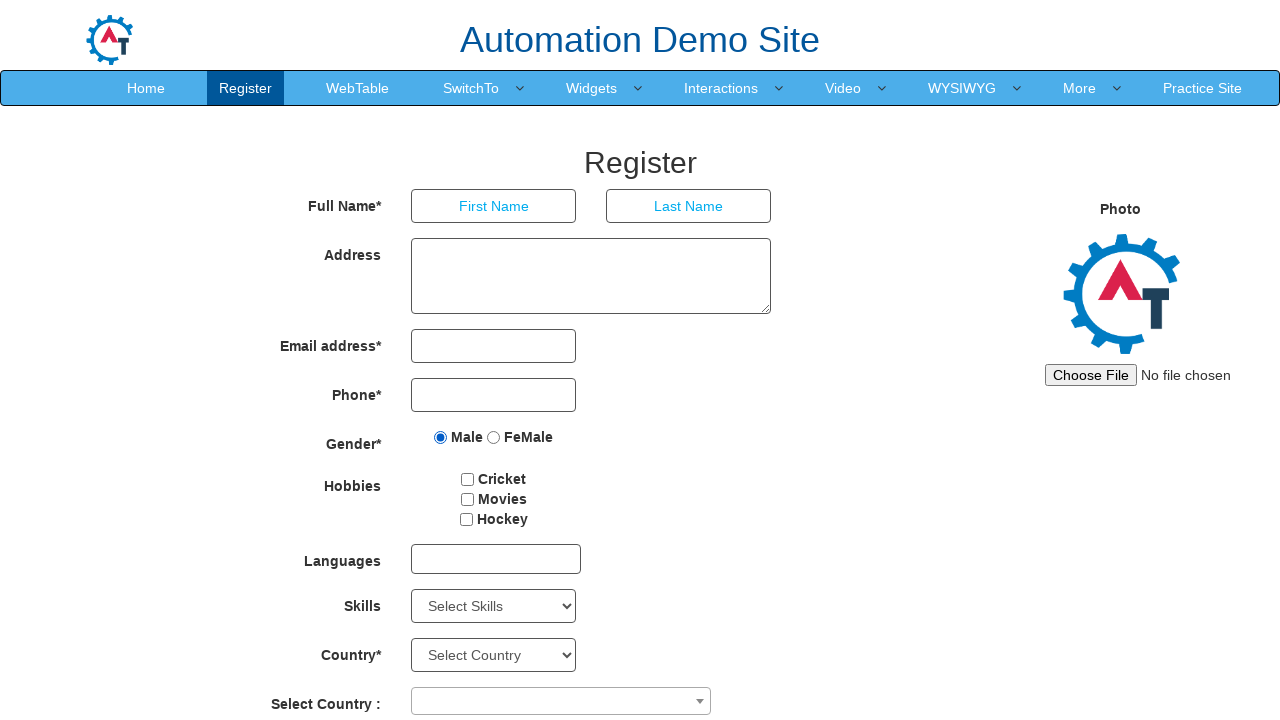

Clicked the first checkbox at (468, 479) on #checkbox1 >> nth=0
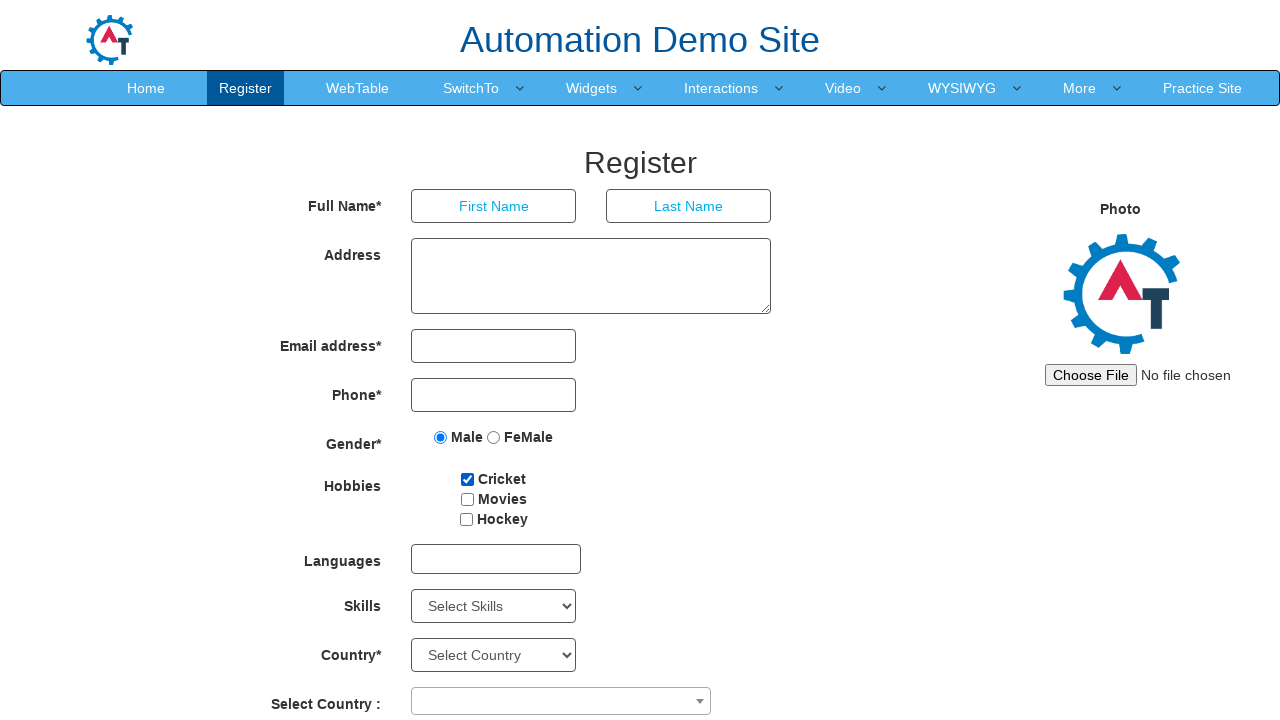

Waited 1 second to observe form selections
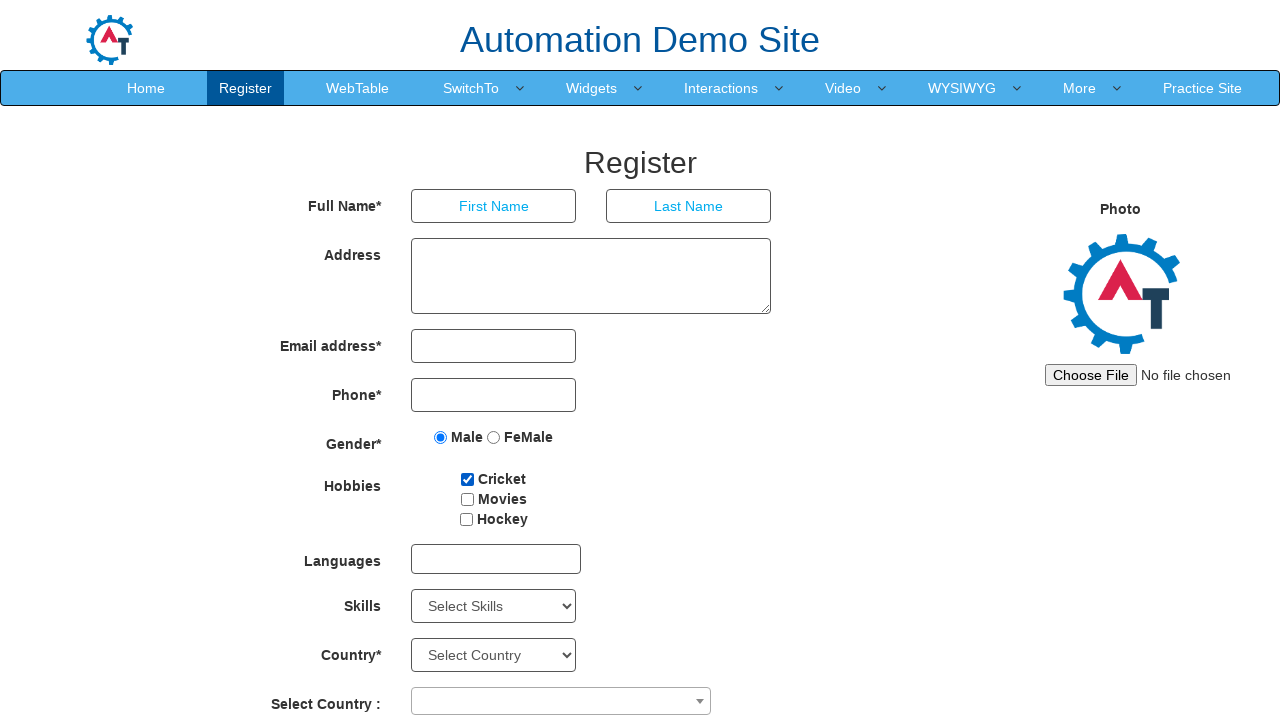

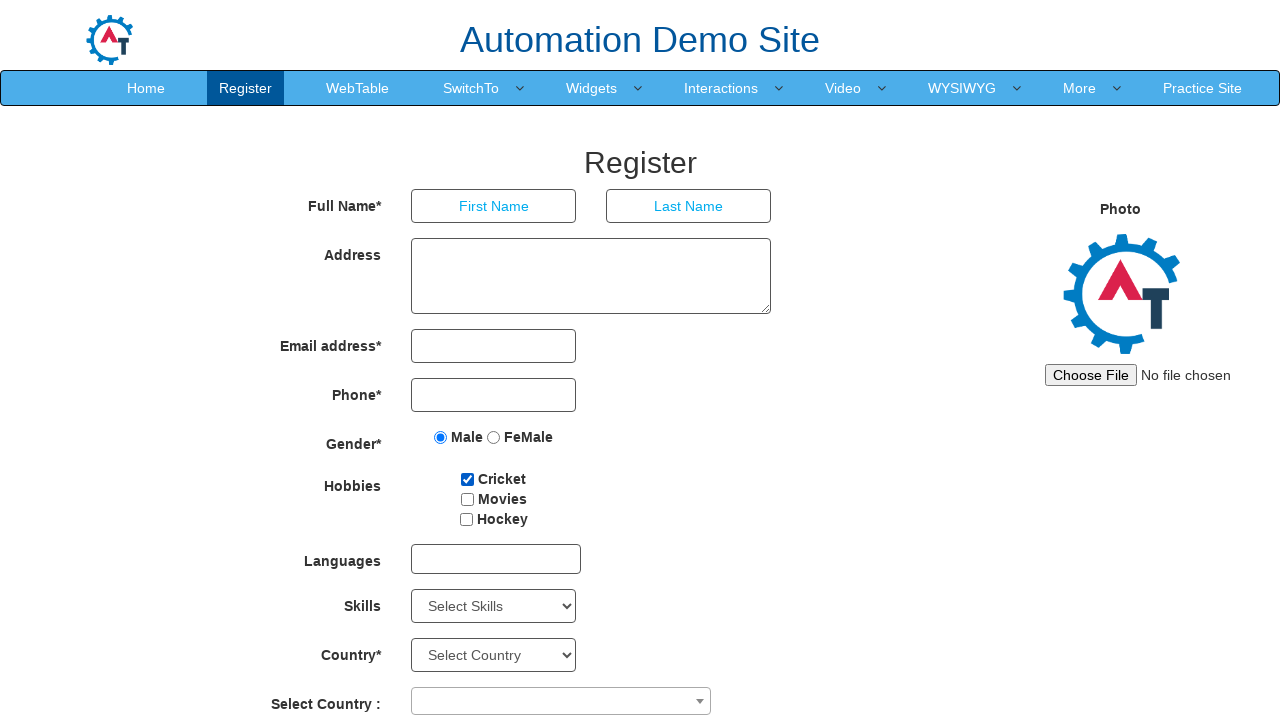